Clicks on a radio button and verifies it is checked

Starting URL: https://omayo.blogspot.com/

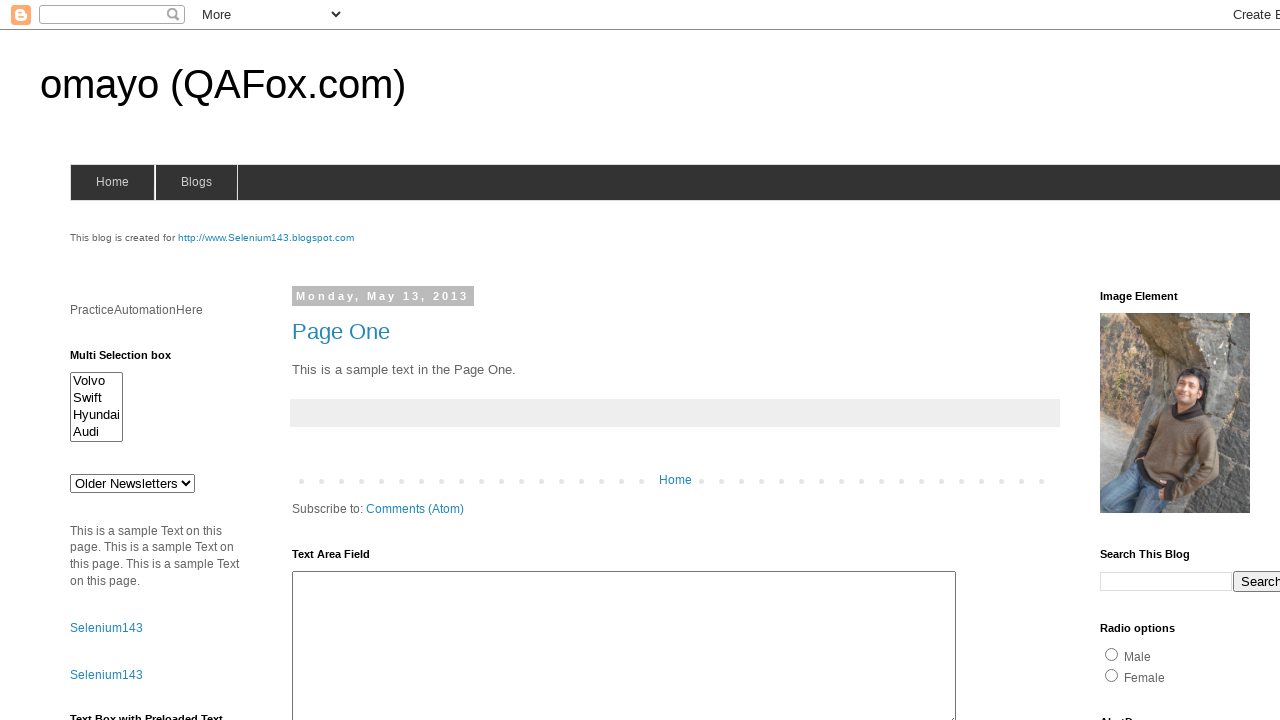

Clicked radio button with id 'radio1' at (1112, 654) on xpath=//*[@id="radio1"]
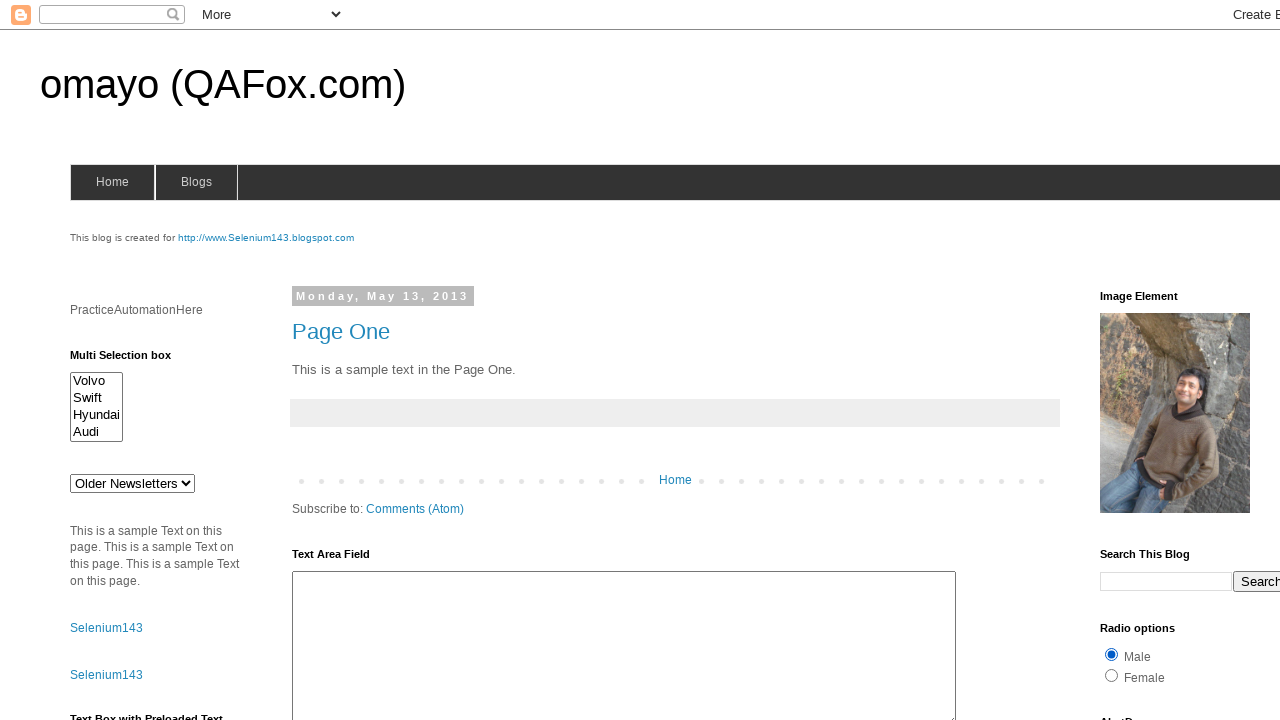

Verified that radio button 'radio1' is checked
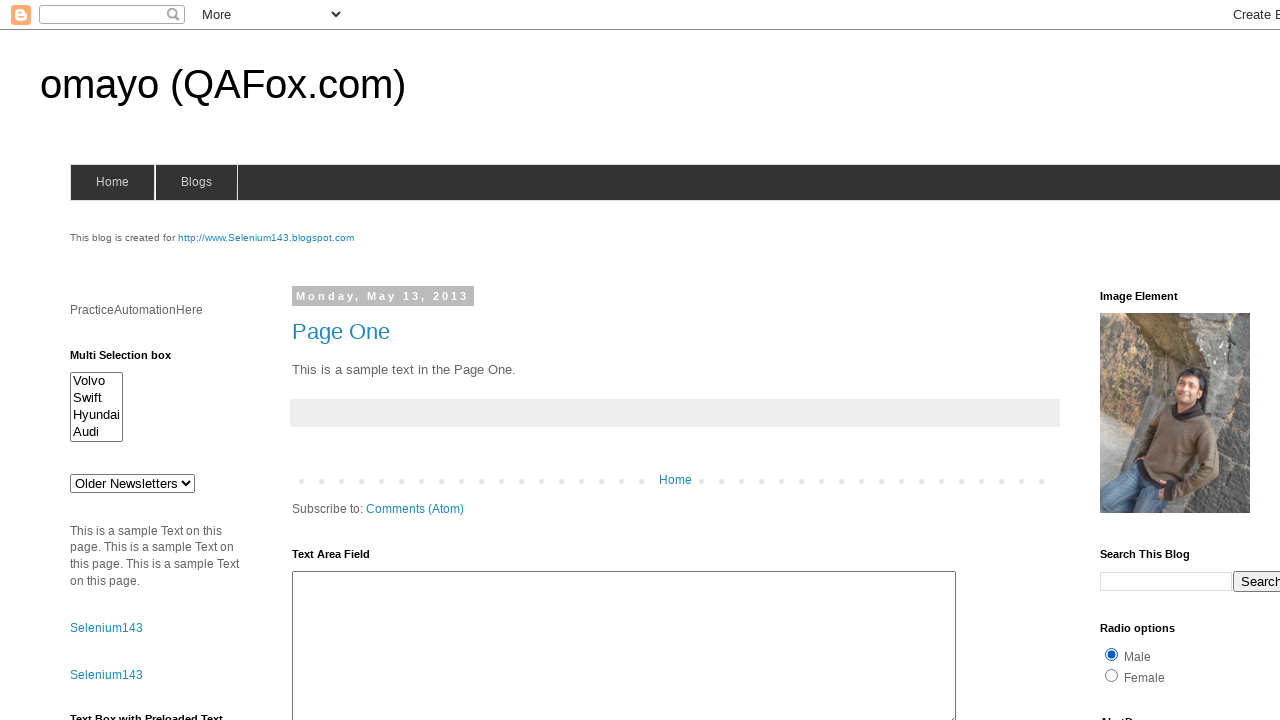

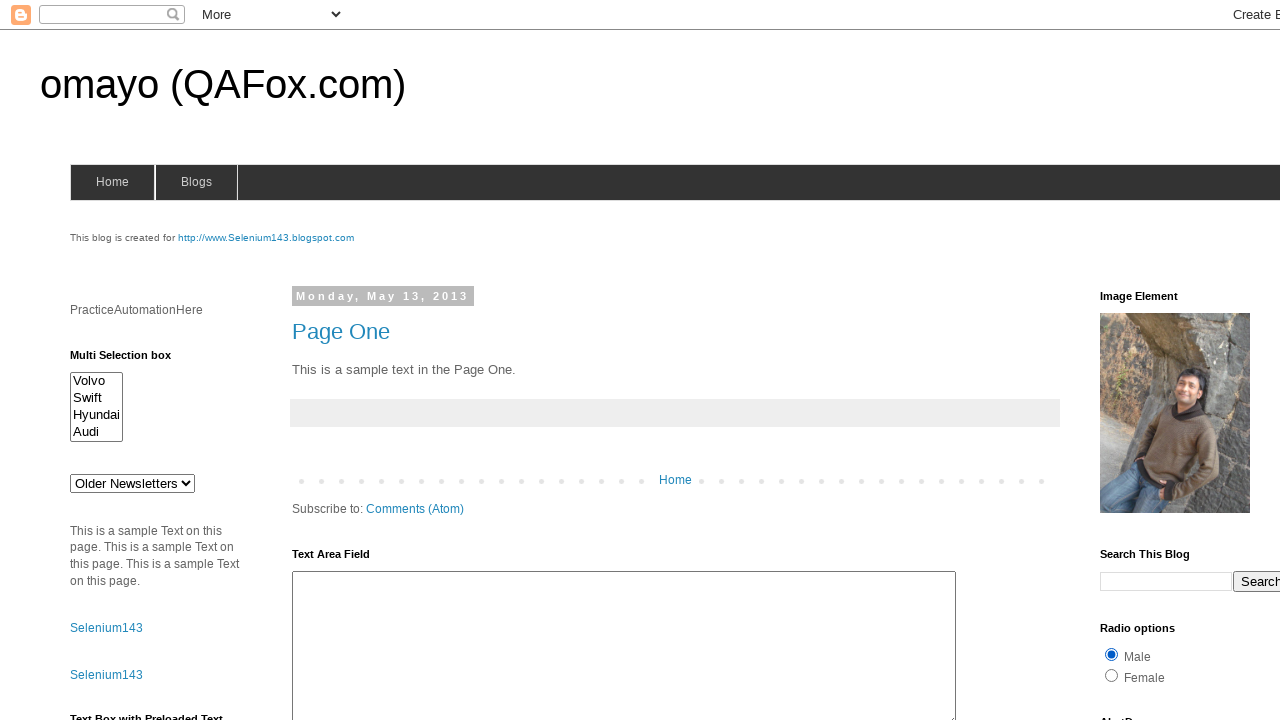